Tests switching between multiple browser windows by clicking a link that opens a new window, then switching to each window by index and verifying the page titles.

Starting URL: http://the-internet.herokuapp.com/windows

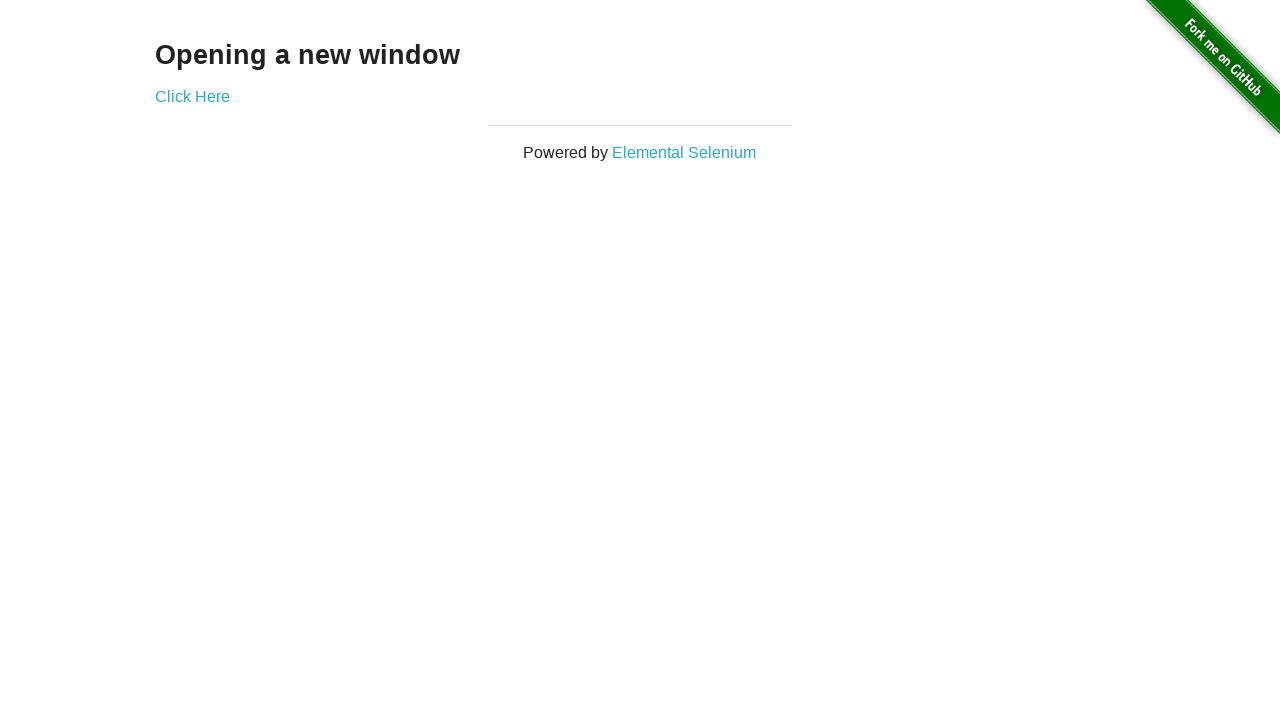

Clicked link that opens a new window at (192, 96) on .example a
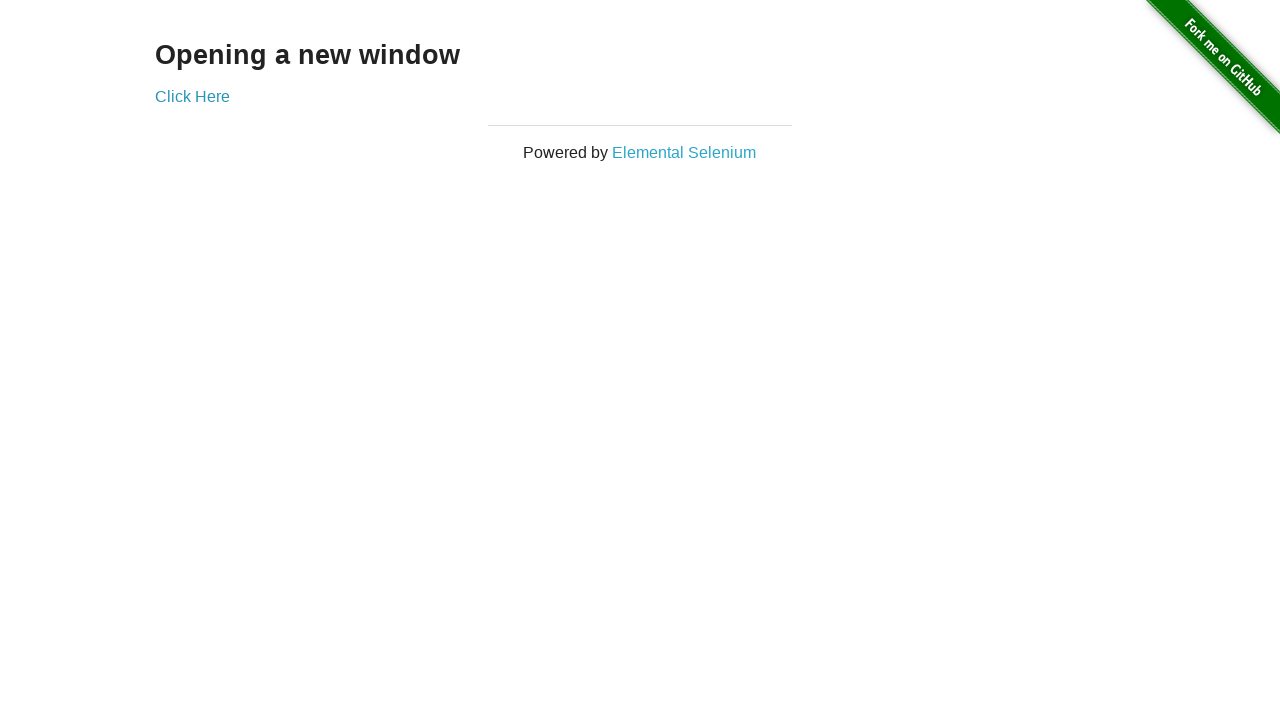

Verified original window title is not 'New Window'
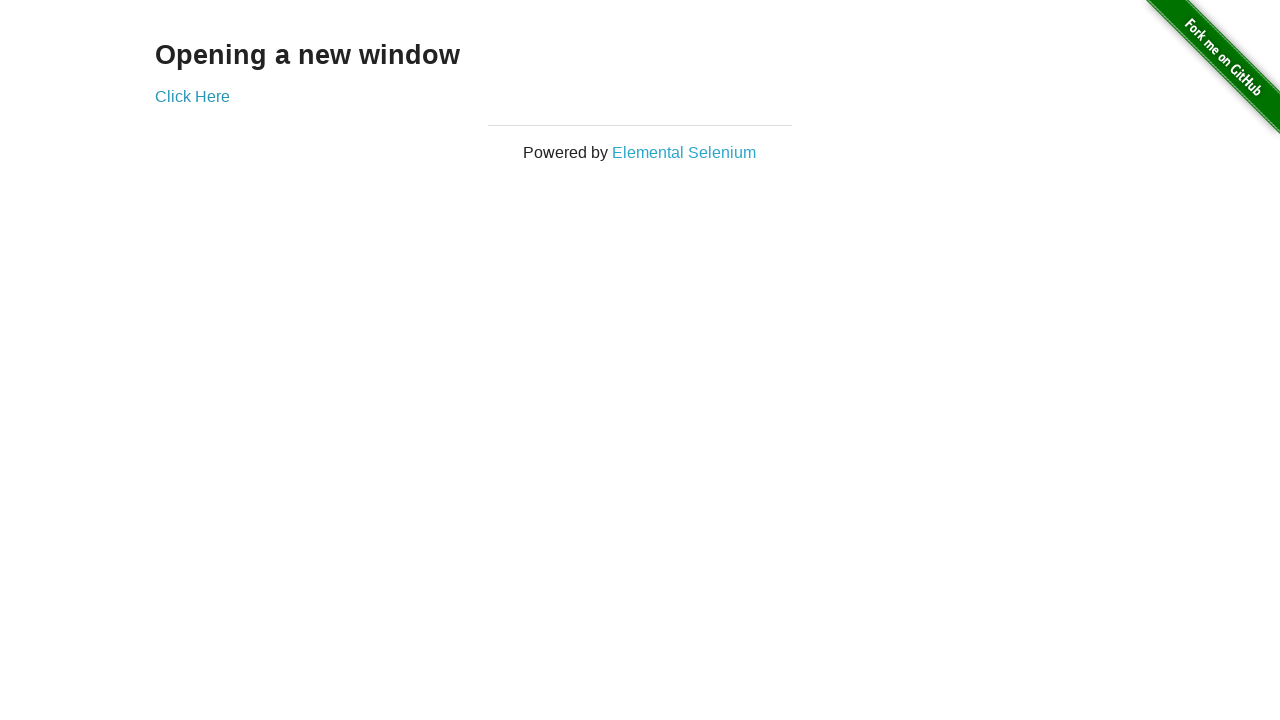

Waited for new window to load
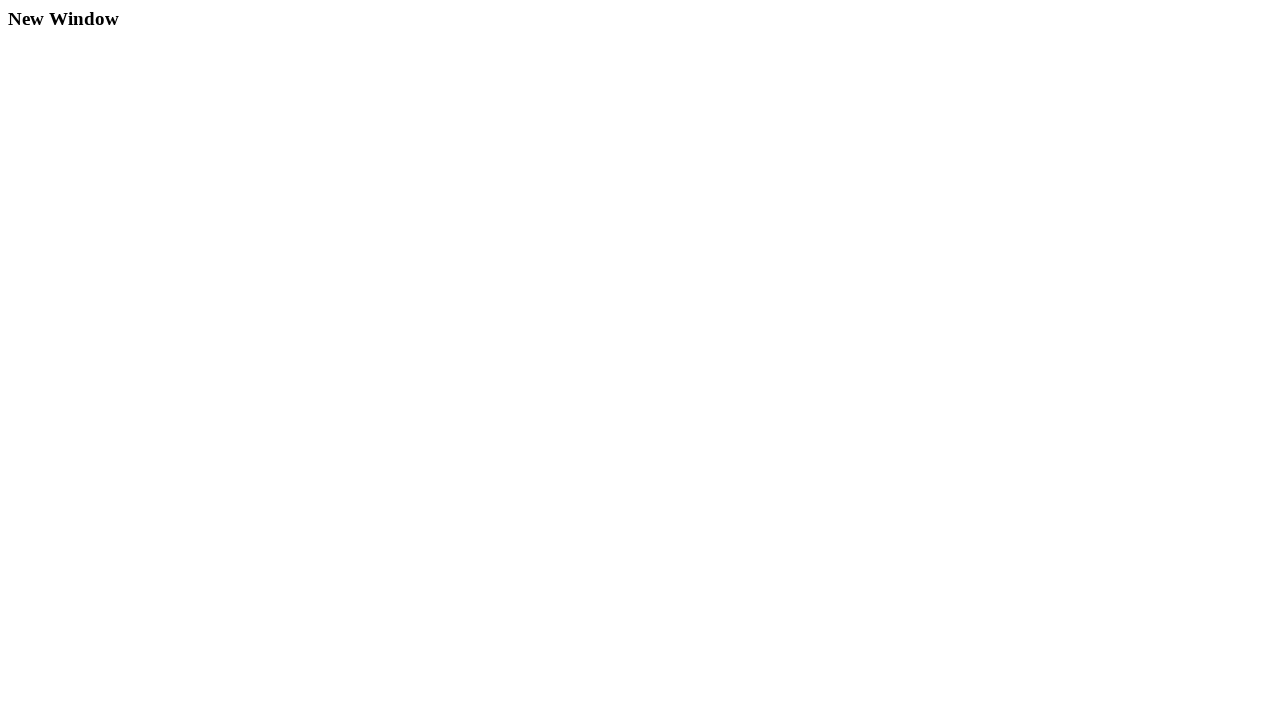

Verified new window title is 'New Window'
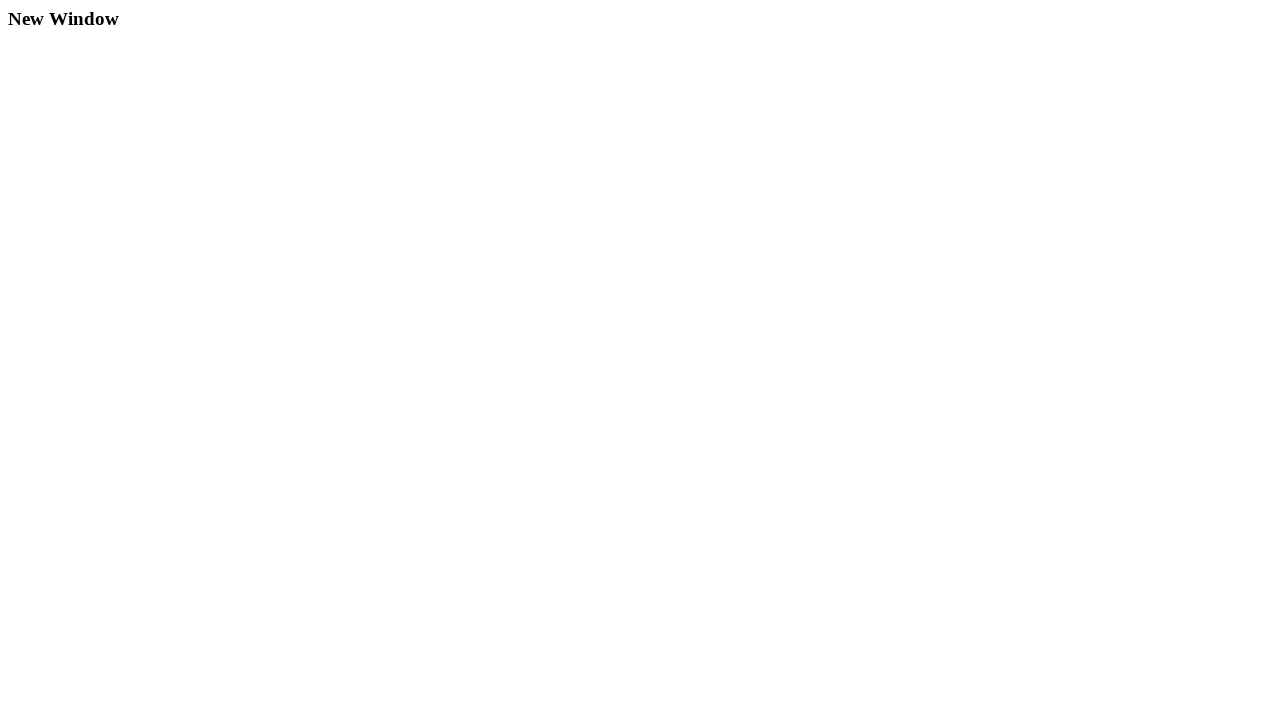

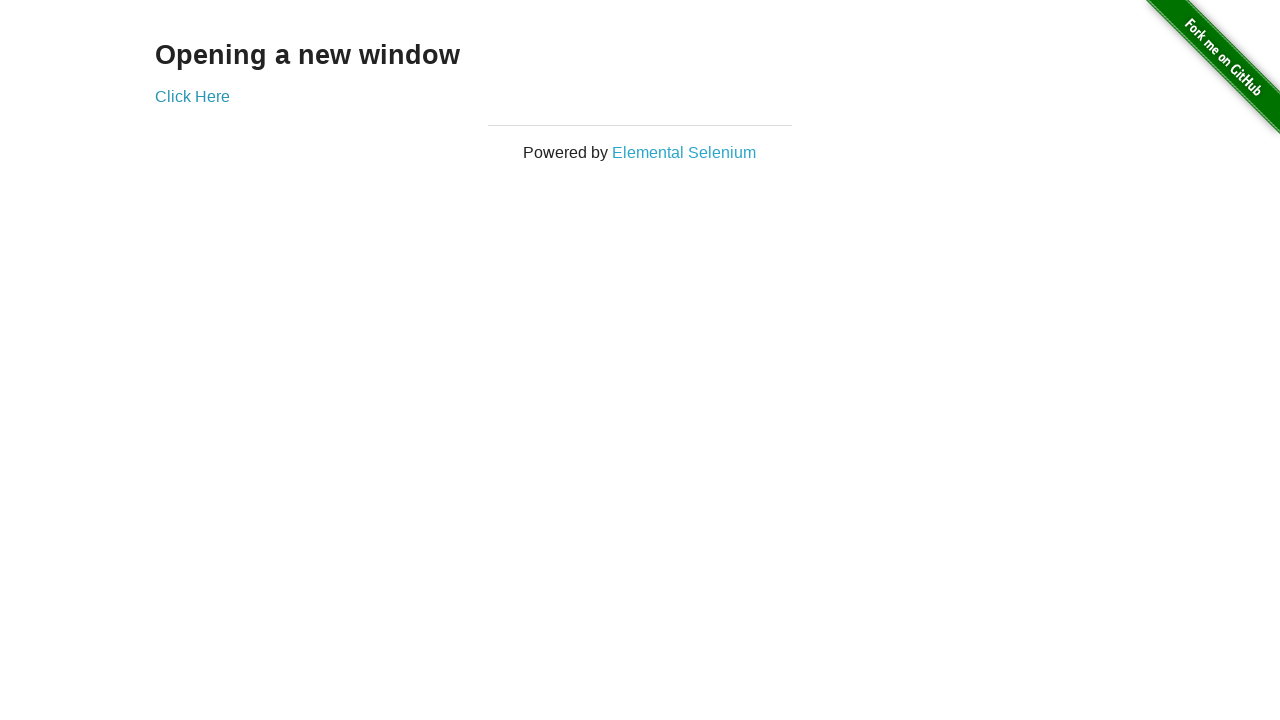